Tests element display functionality by checking if form elements are displayed and filling them with text

Starting URL: https://automationfc.github.io/basic-form/index.html

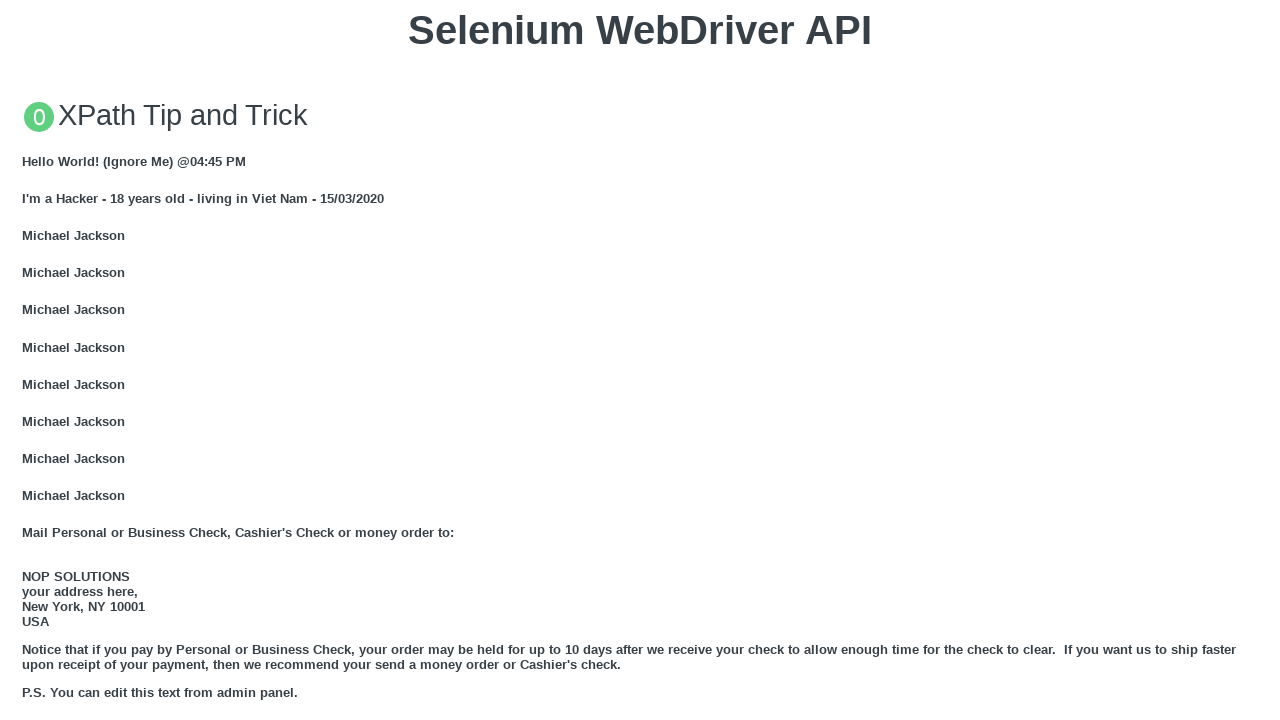

Email textbox is visible
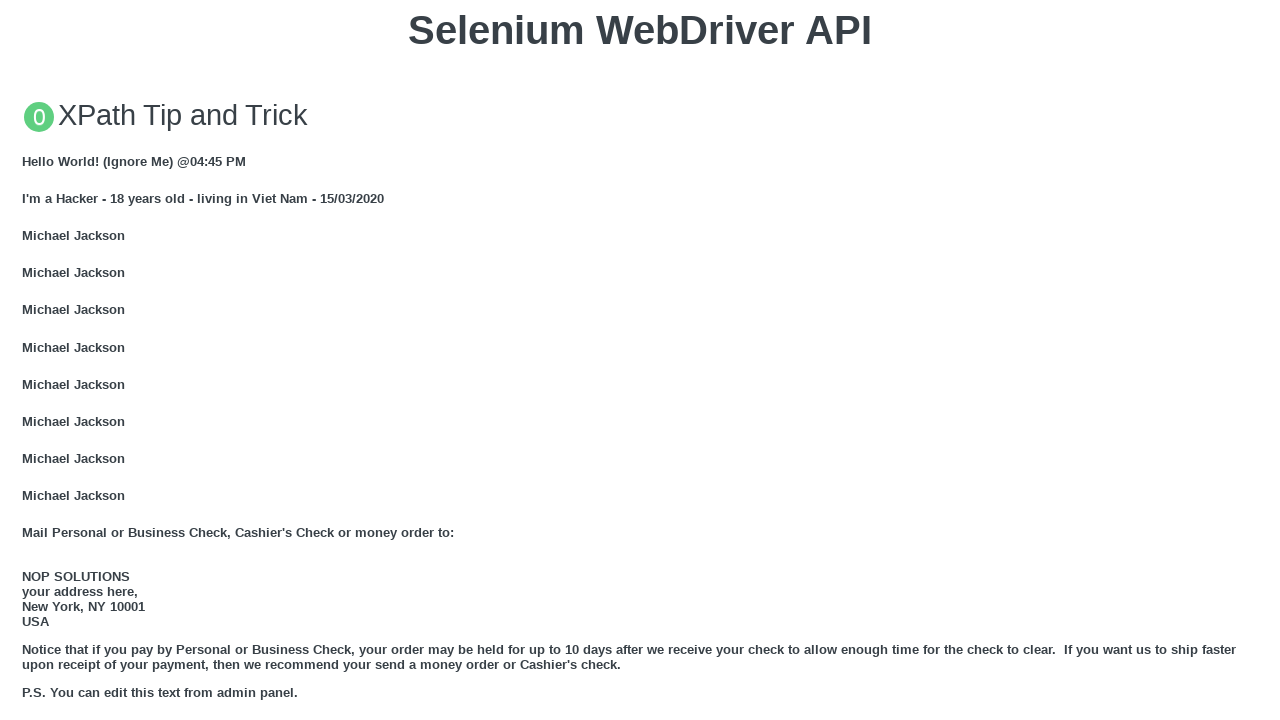

Filled email textbox with 'Automation Testing' on input[name='user_email']
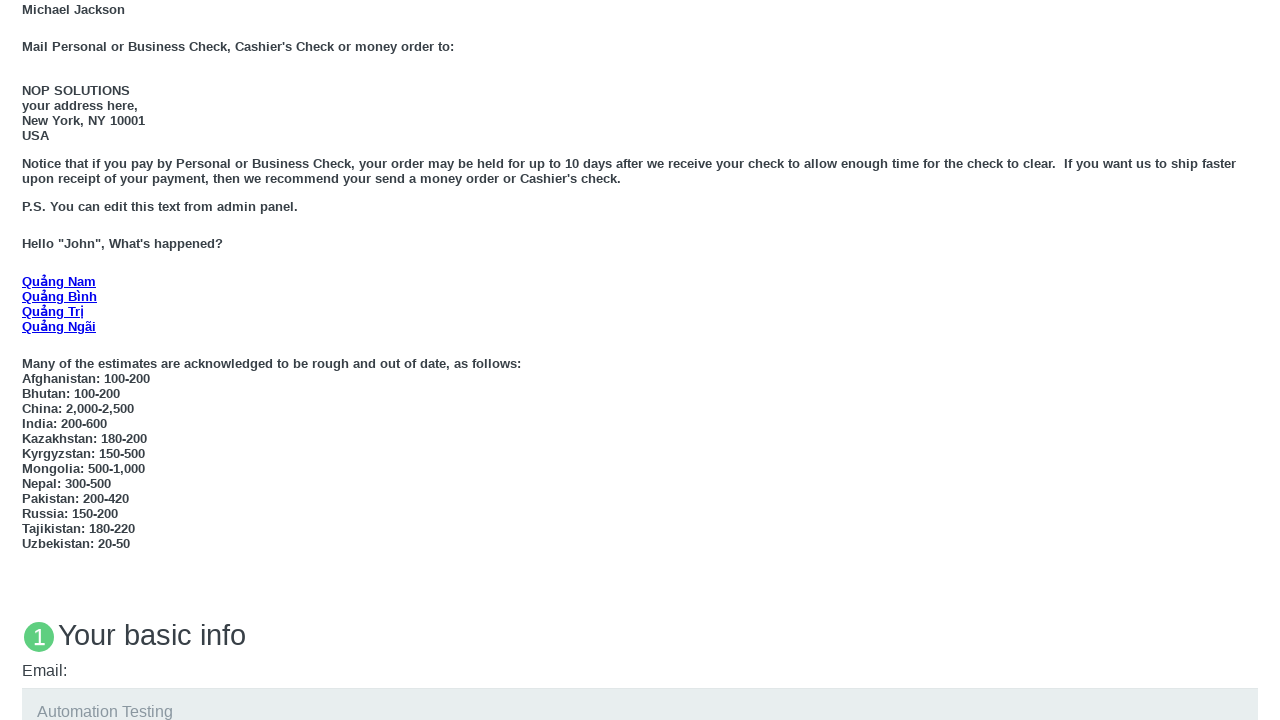

Education textarea is visible
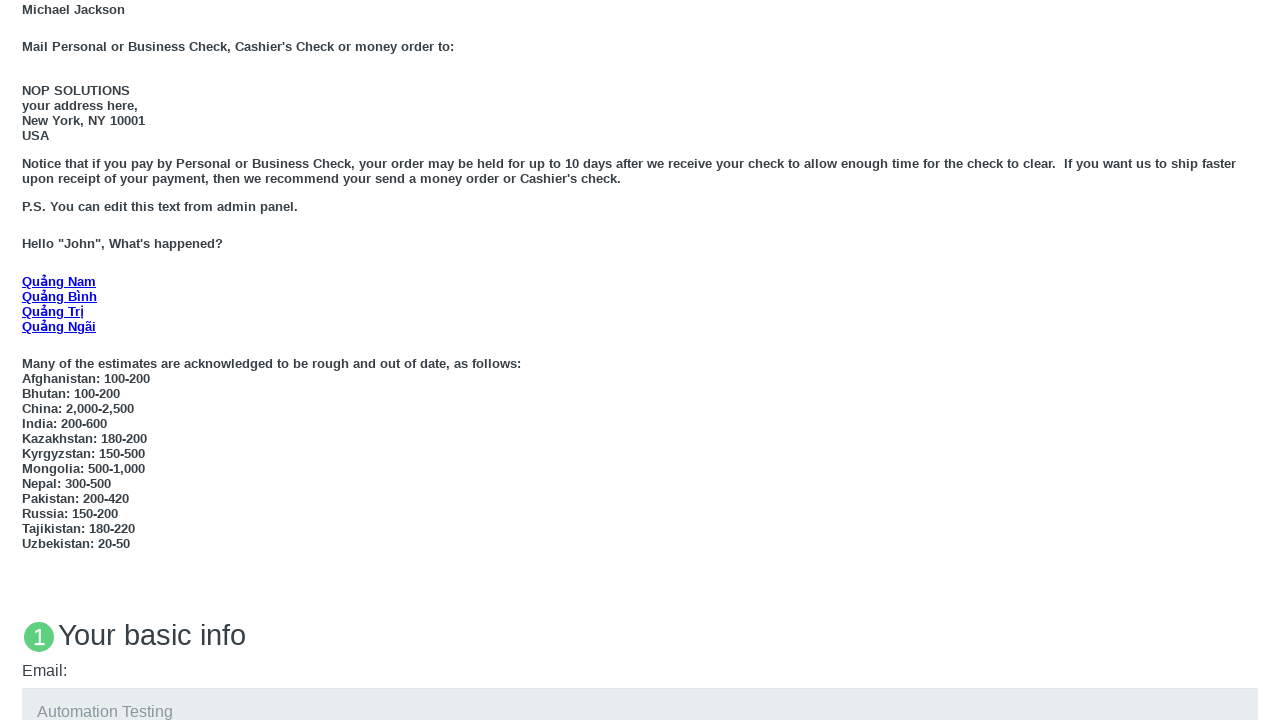

Filled education textarea with 'Automation Testing' on #edu
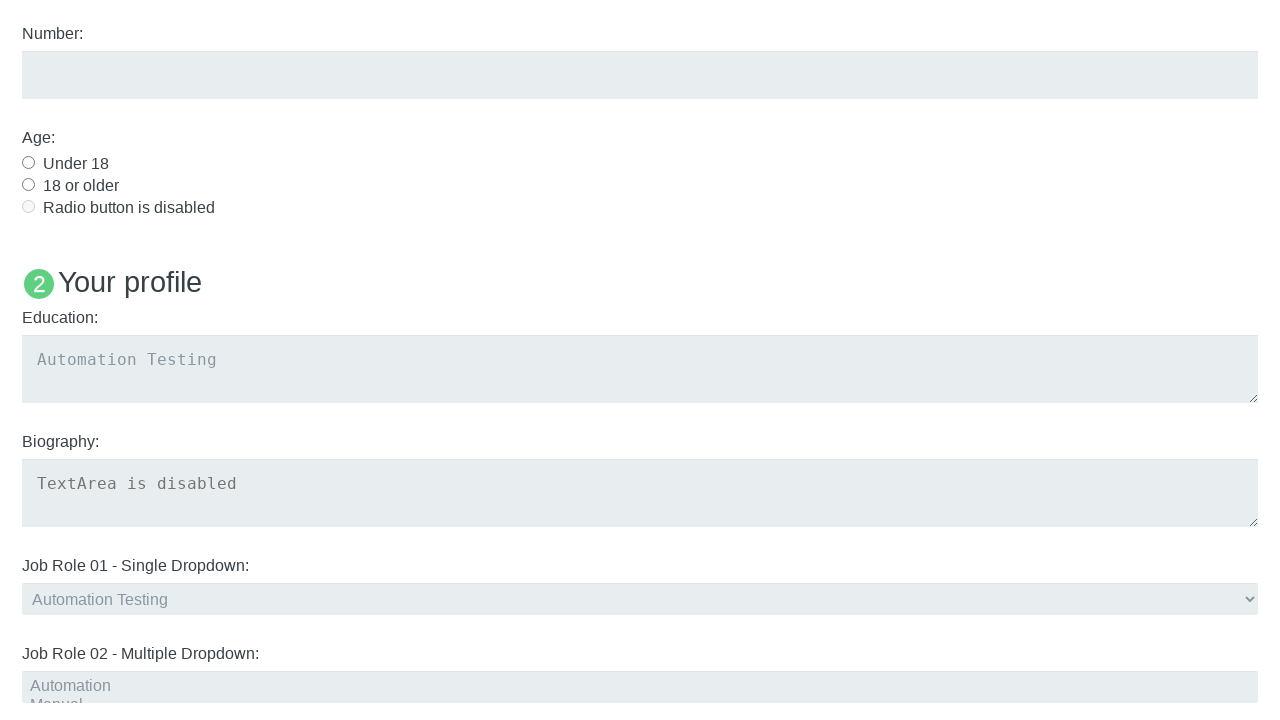

Age radio button 'Under 18' is visible
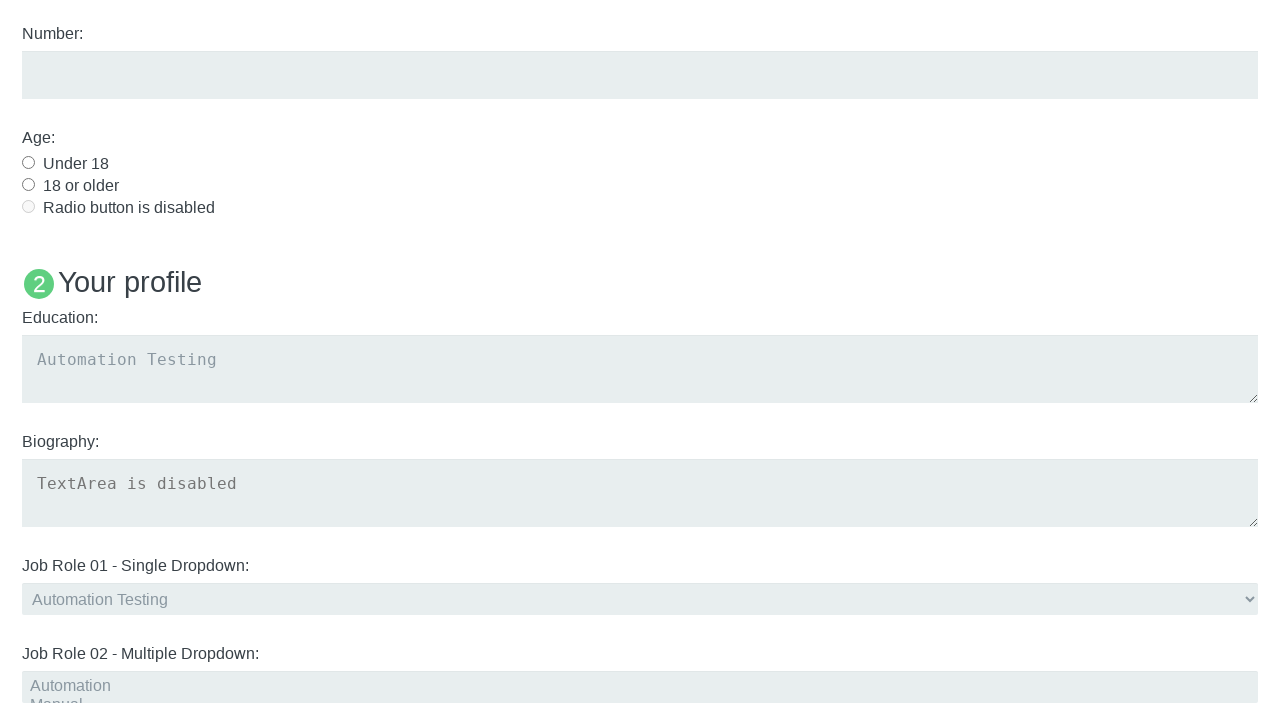

Clicked 'Under 18' age radio button at (28, 162) on #under_18
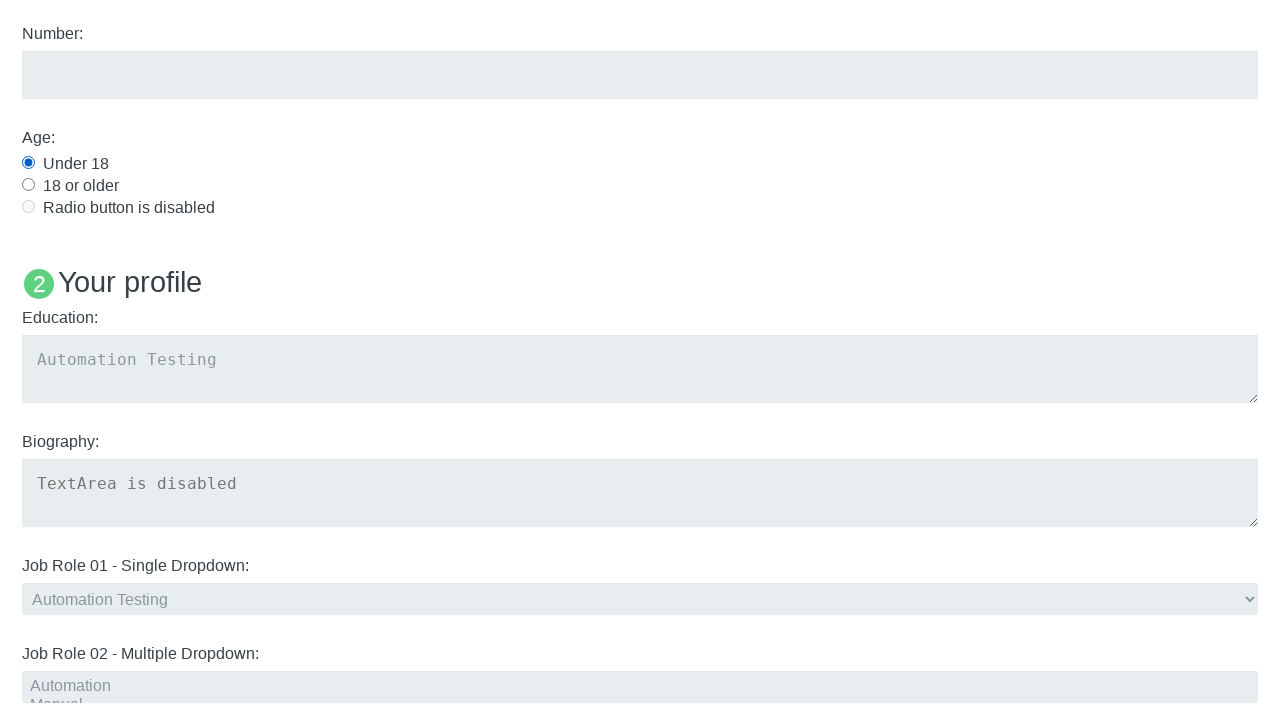

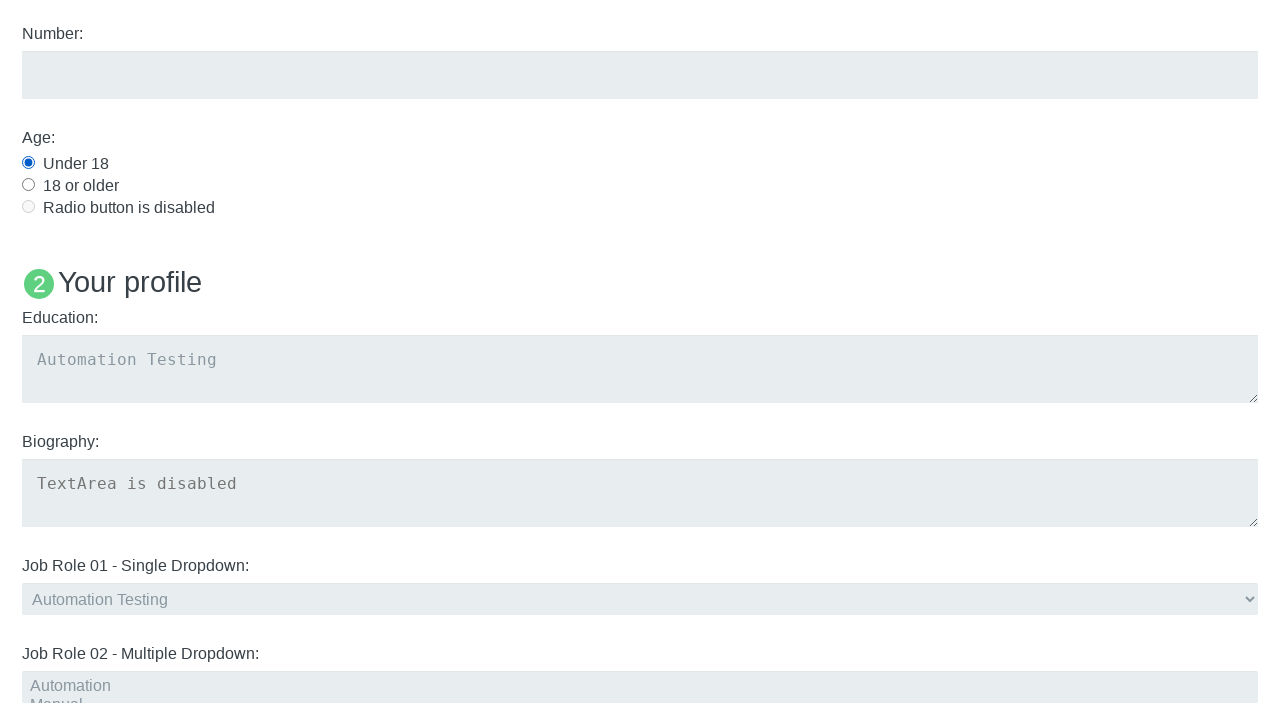